Tests CMMS application functionality by navigating through assets, work orders, dashboard, and parts pages, attempting to create assets and work orders via forms.

Starting URL: https://chatterfix.com/assets

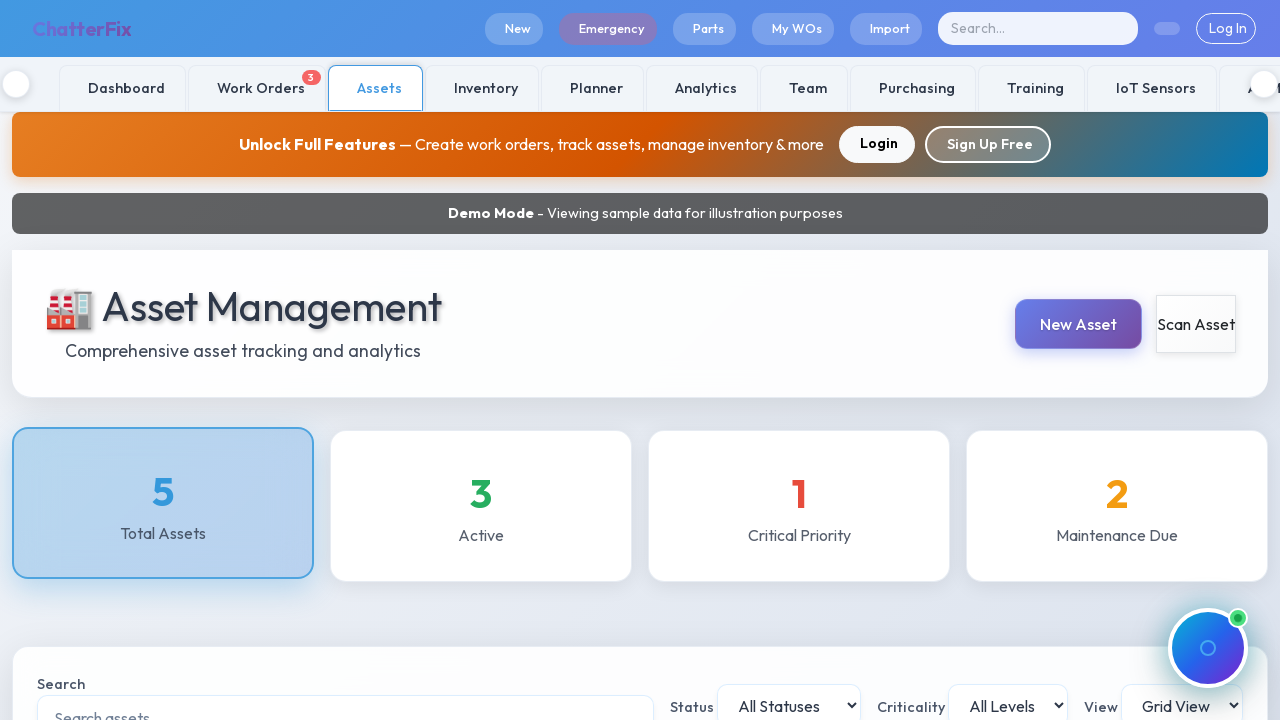

Waited 3 seconds for assets page to load
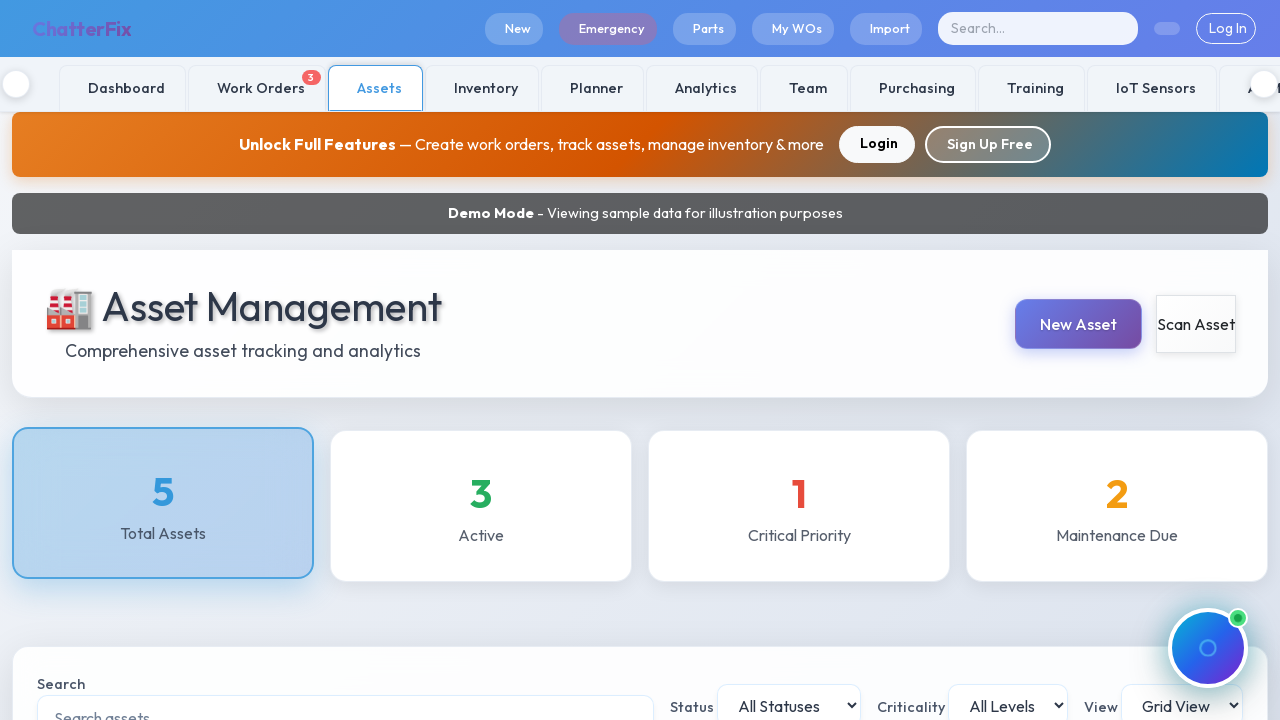

Located Create Asset button
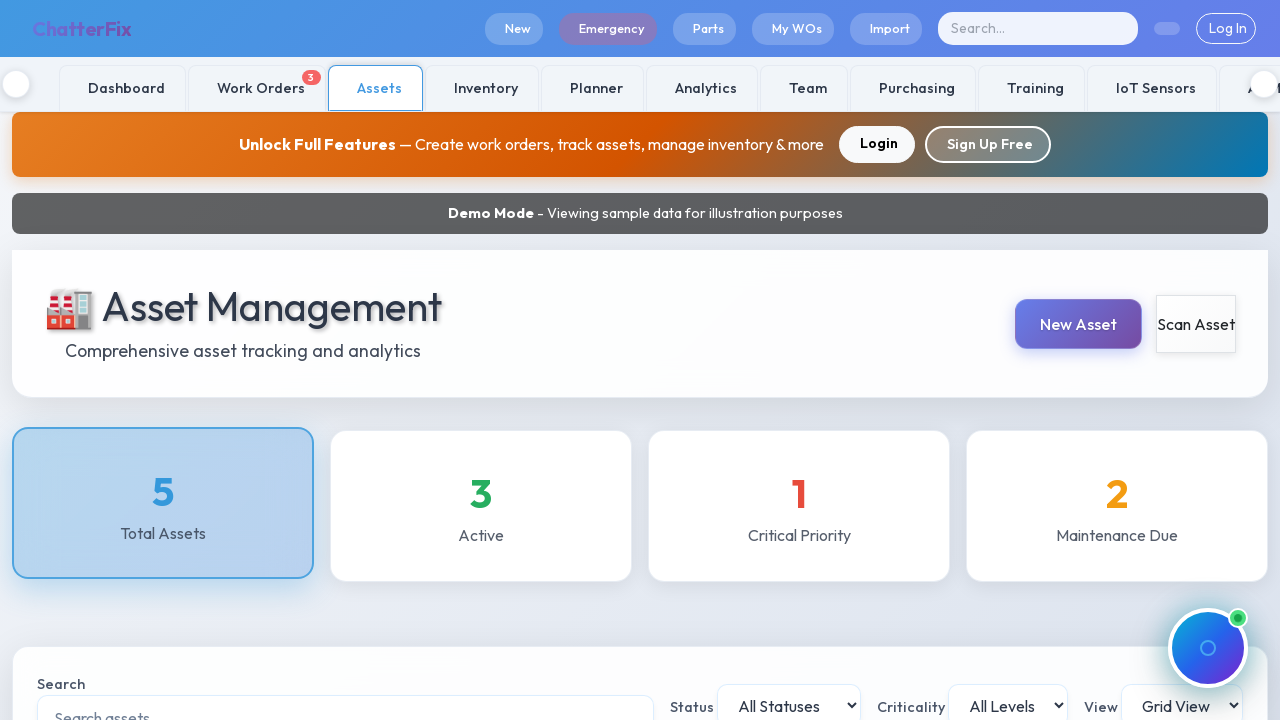

Navigated to work orders page
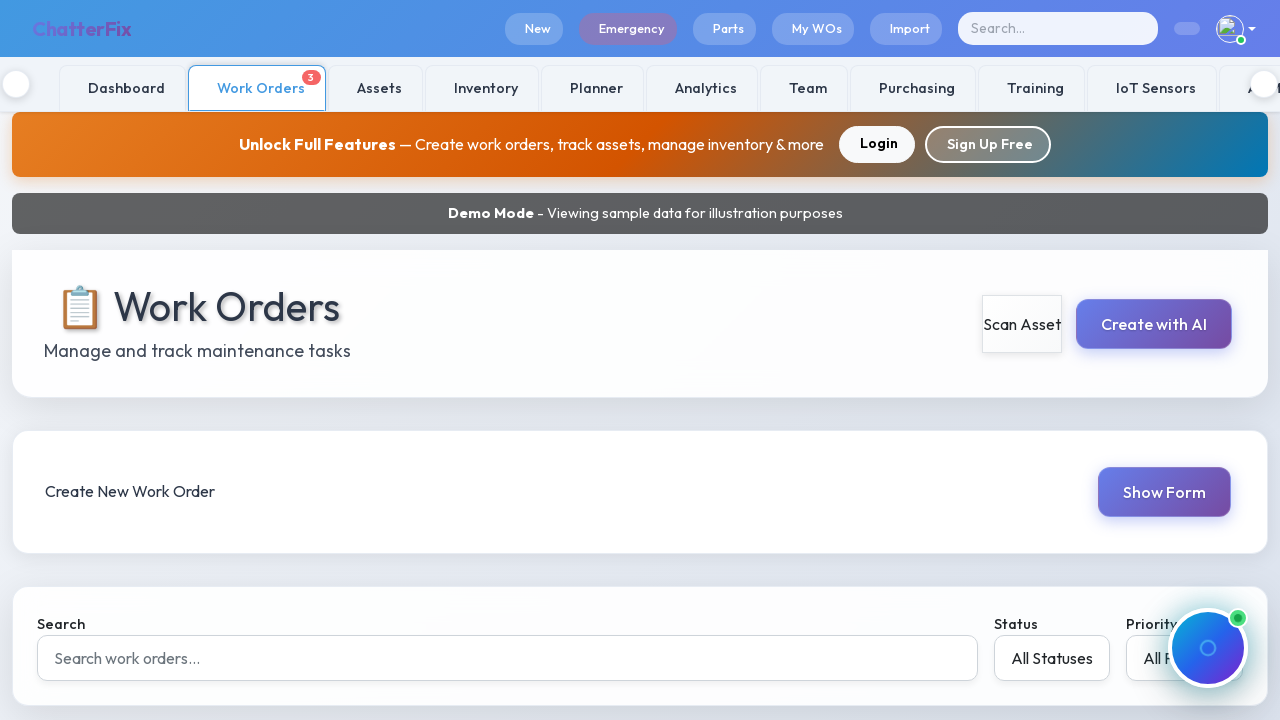

Waited 3 seconds for work orders page to load
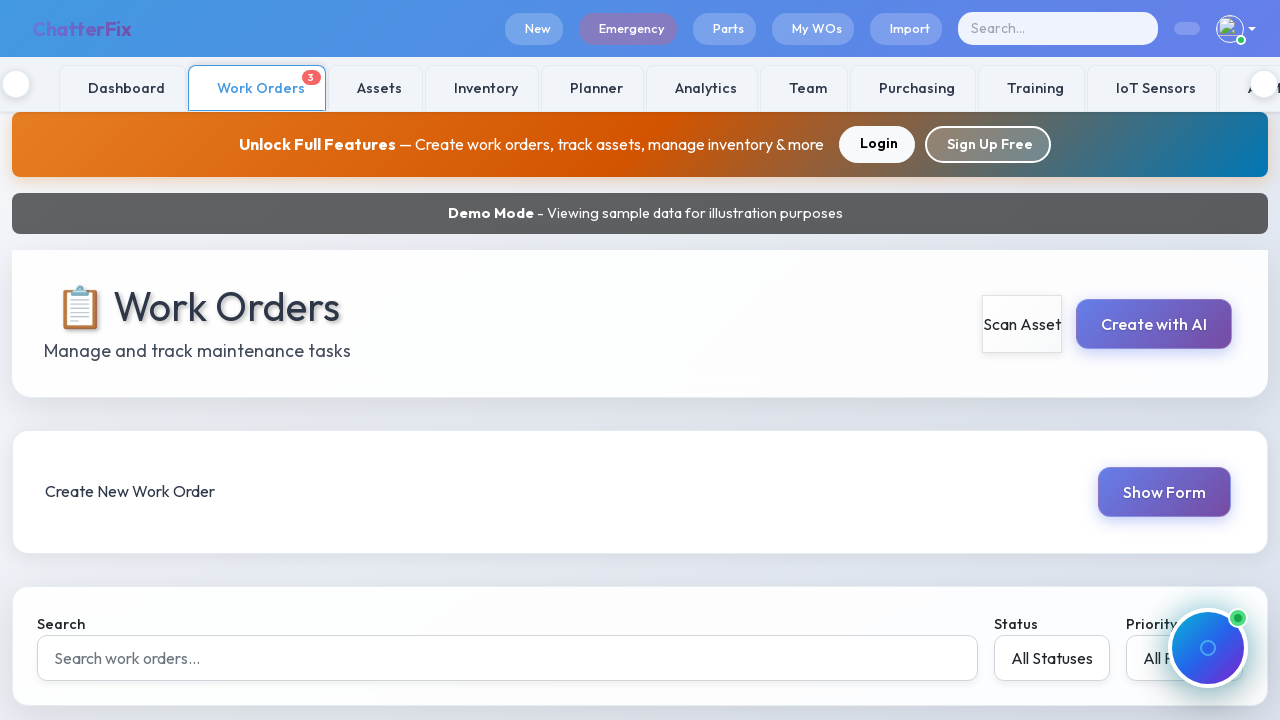

Located work order title input field
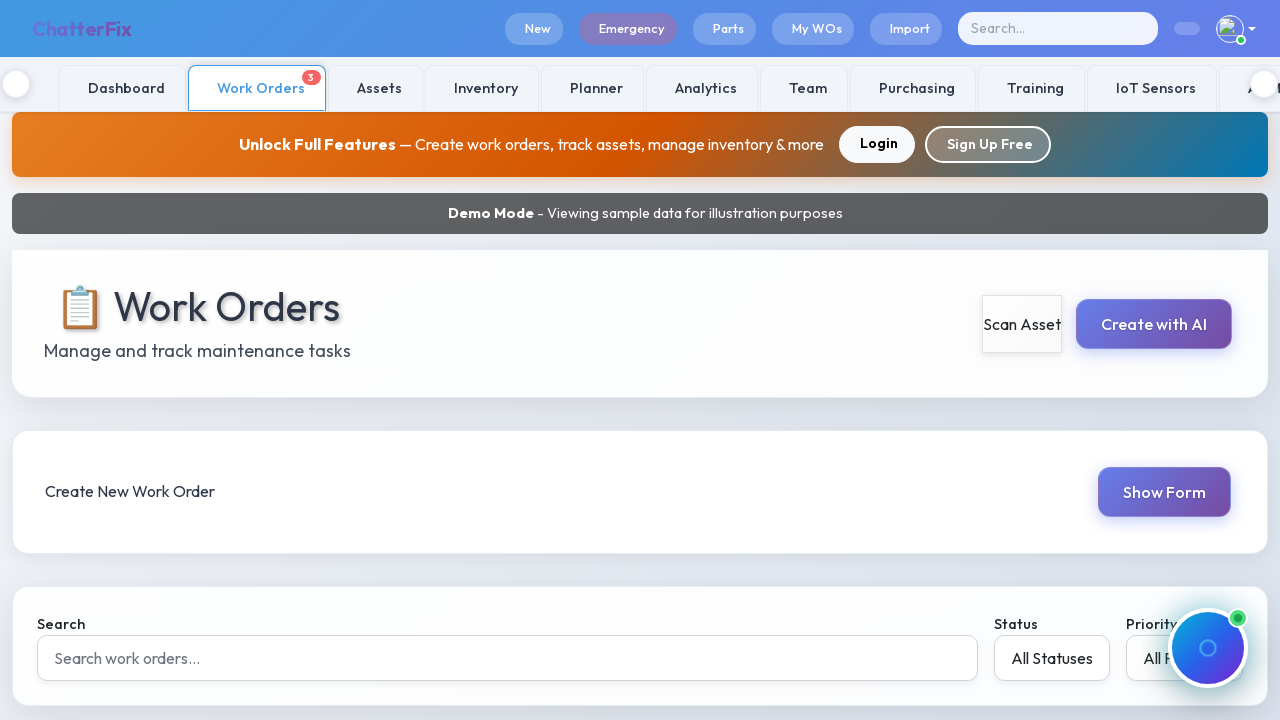

Navigated to dashboard page
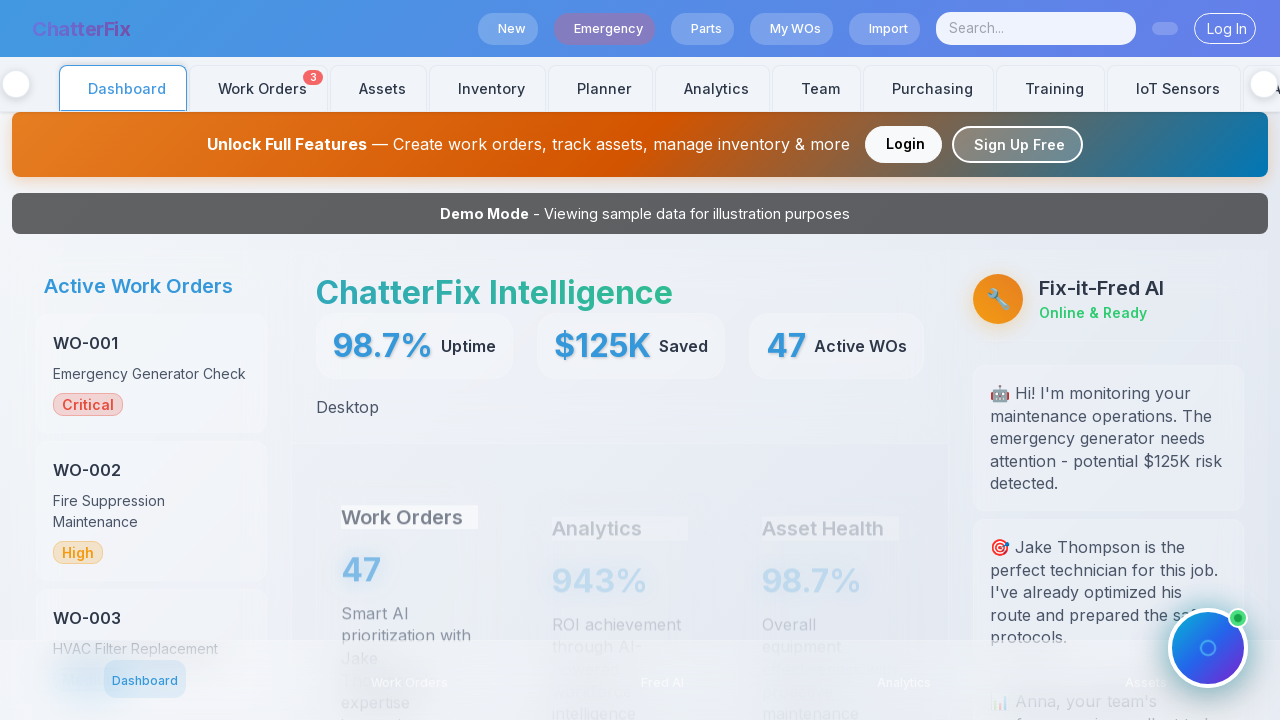

Waited 3 seconds for dashboard page to load
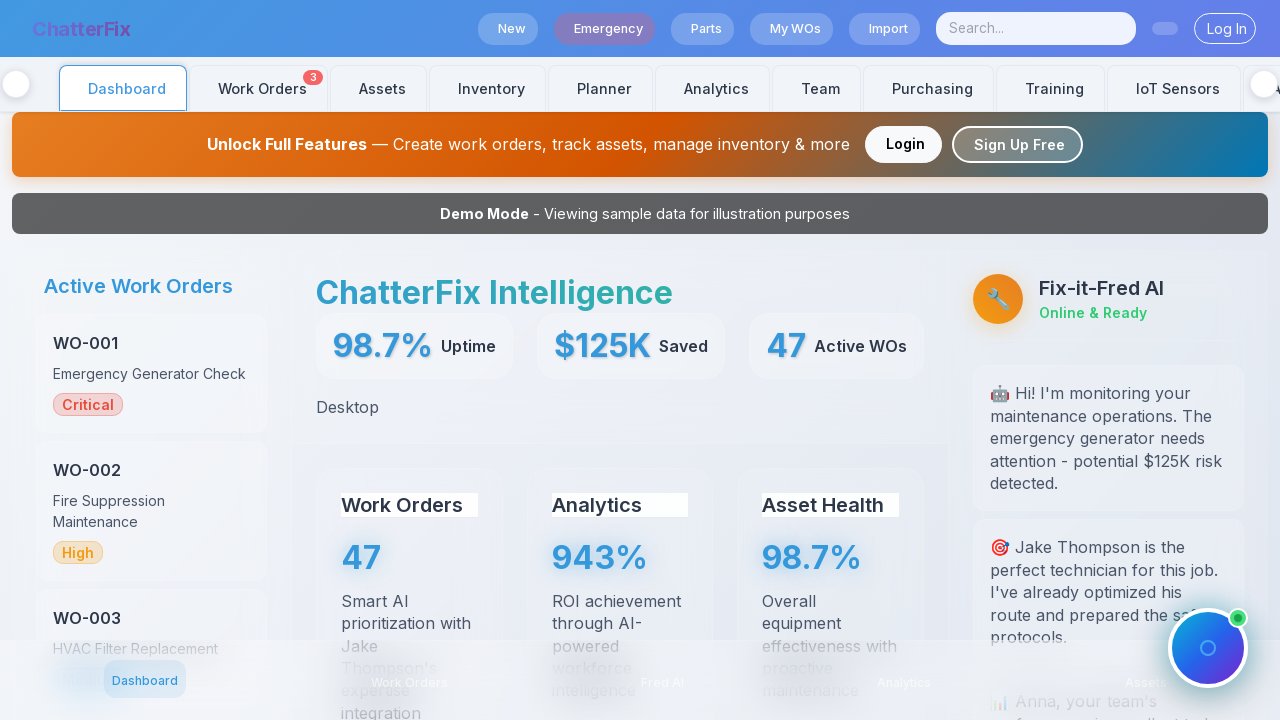

Verified dashboard title element is visible
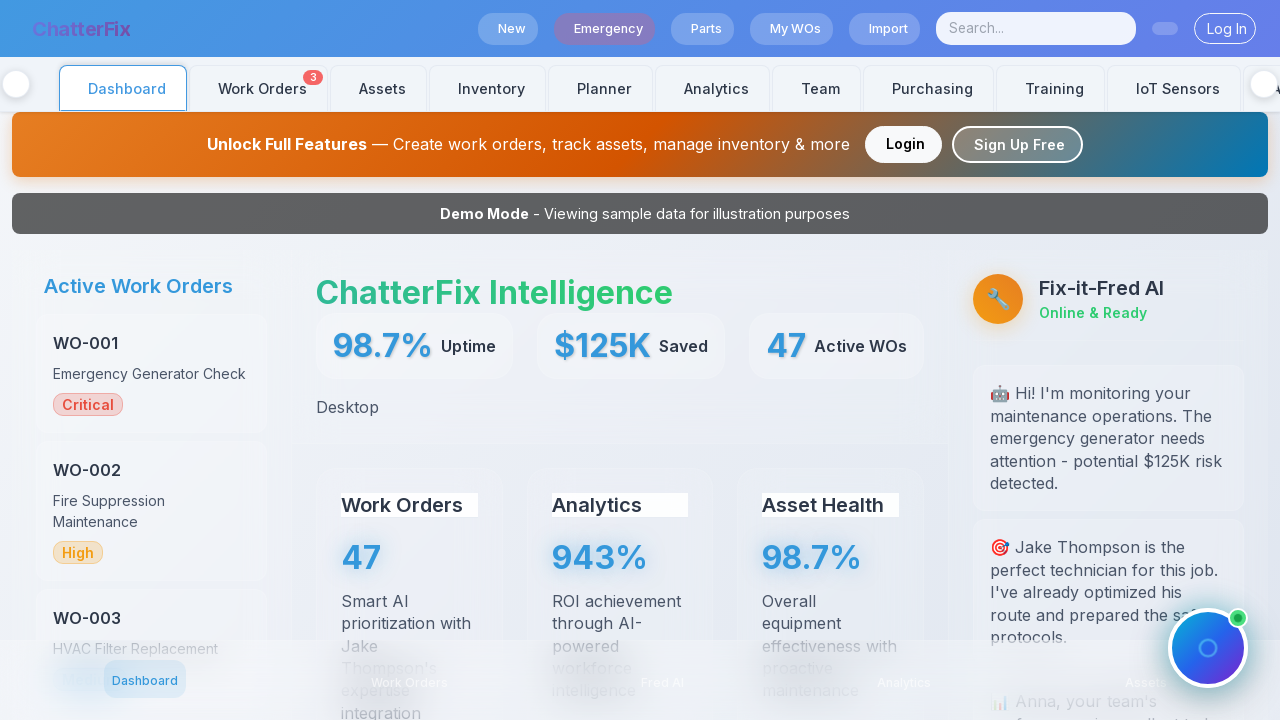

Navigated to parts page
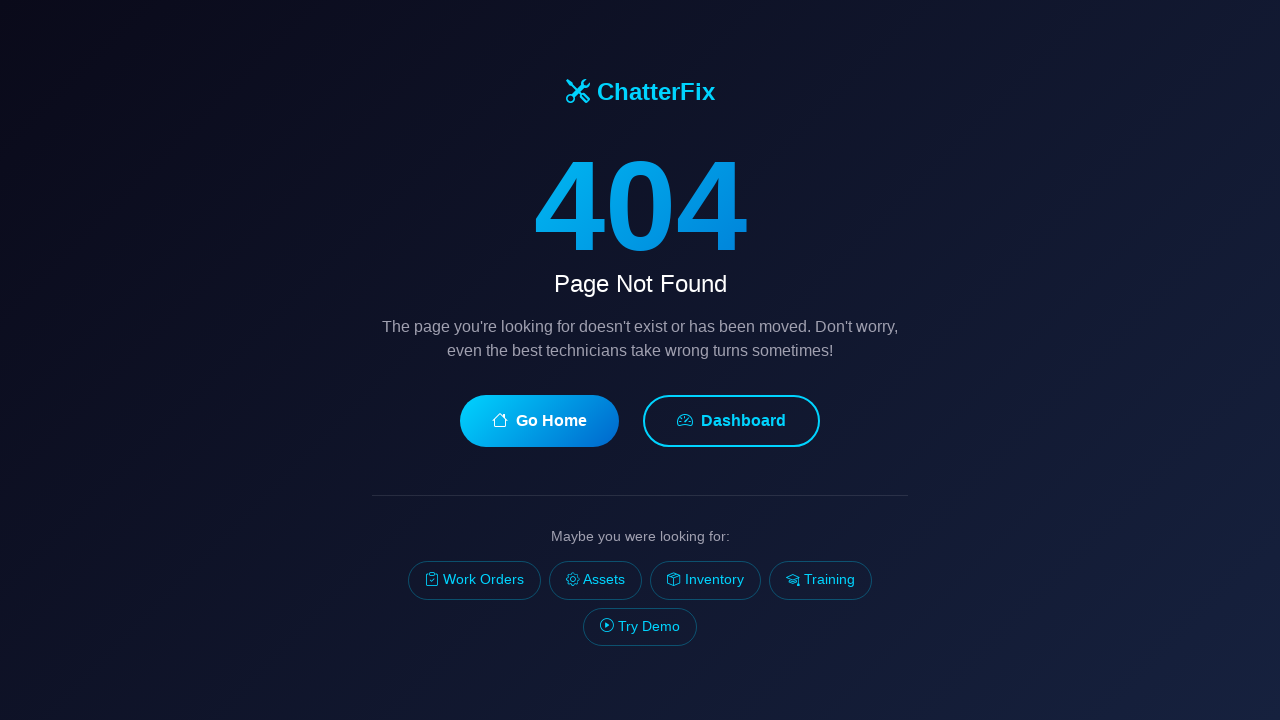

Waited 3 seconds for parts page to load
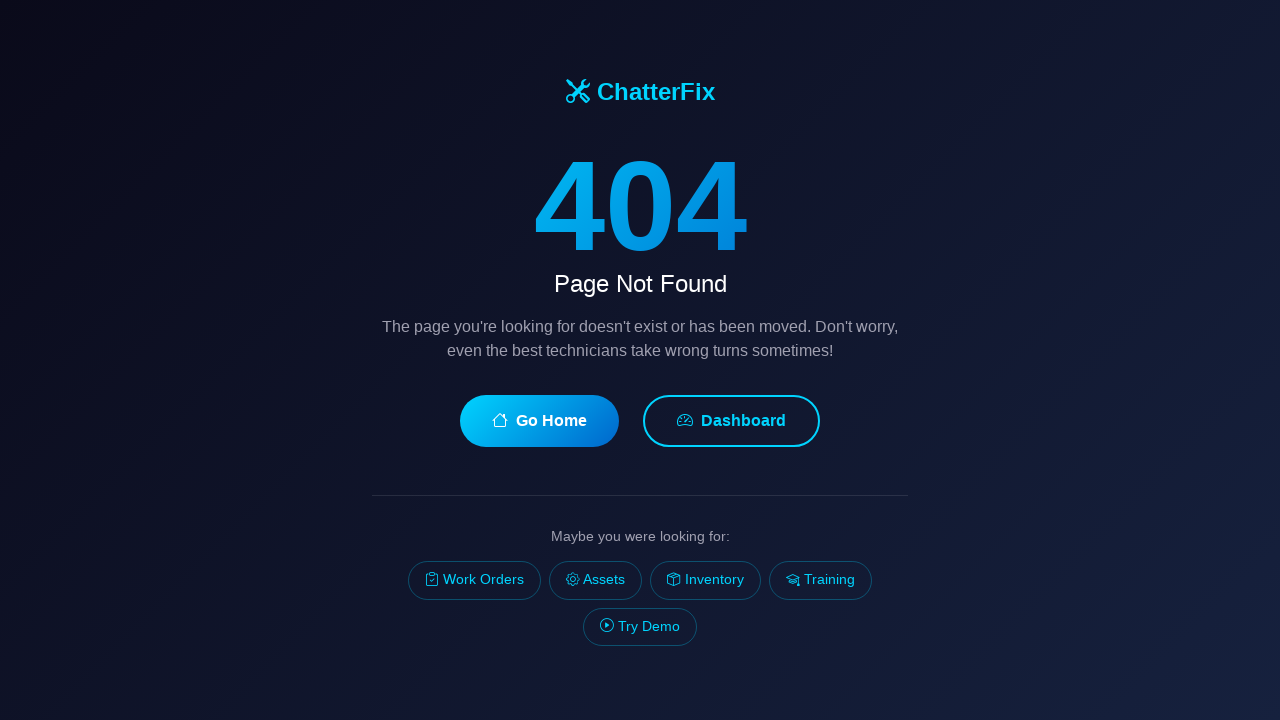

Retrieved body text content from parts page
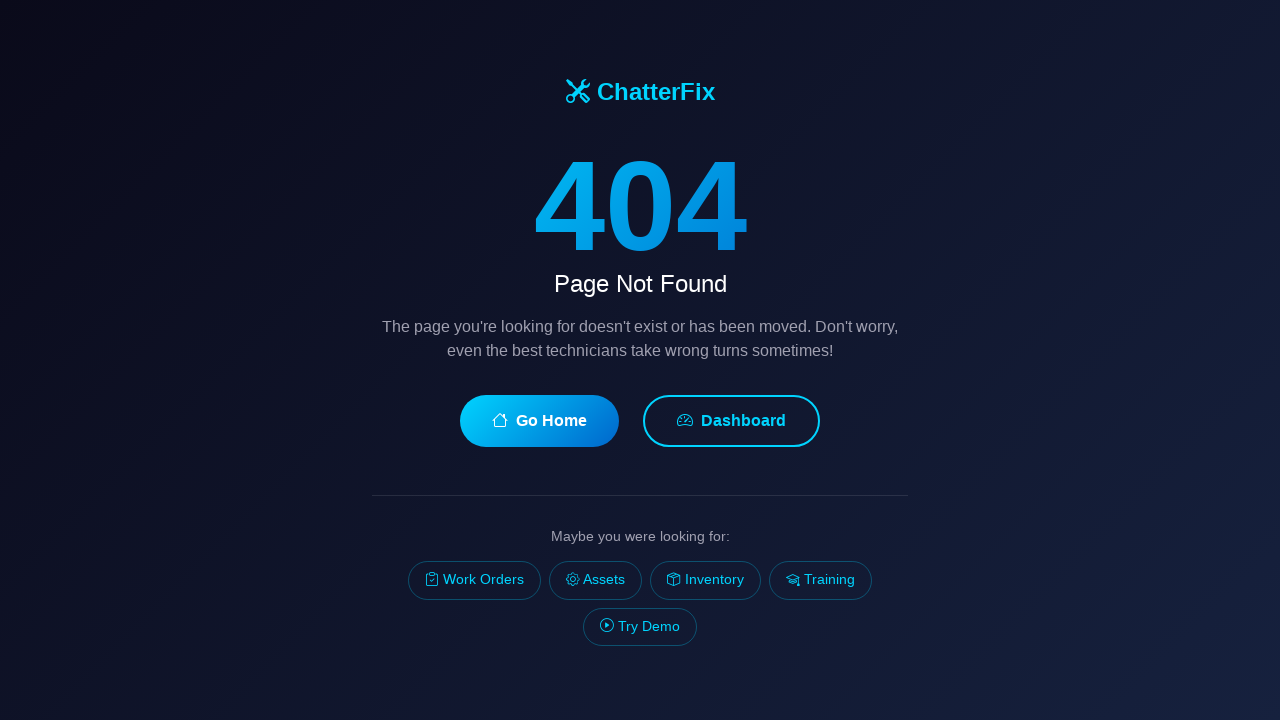

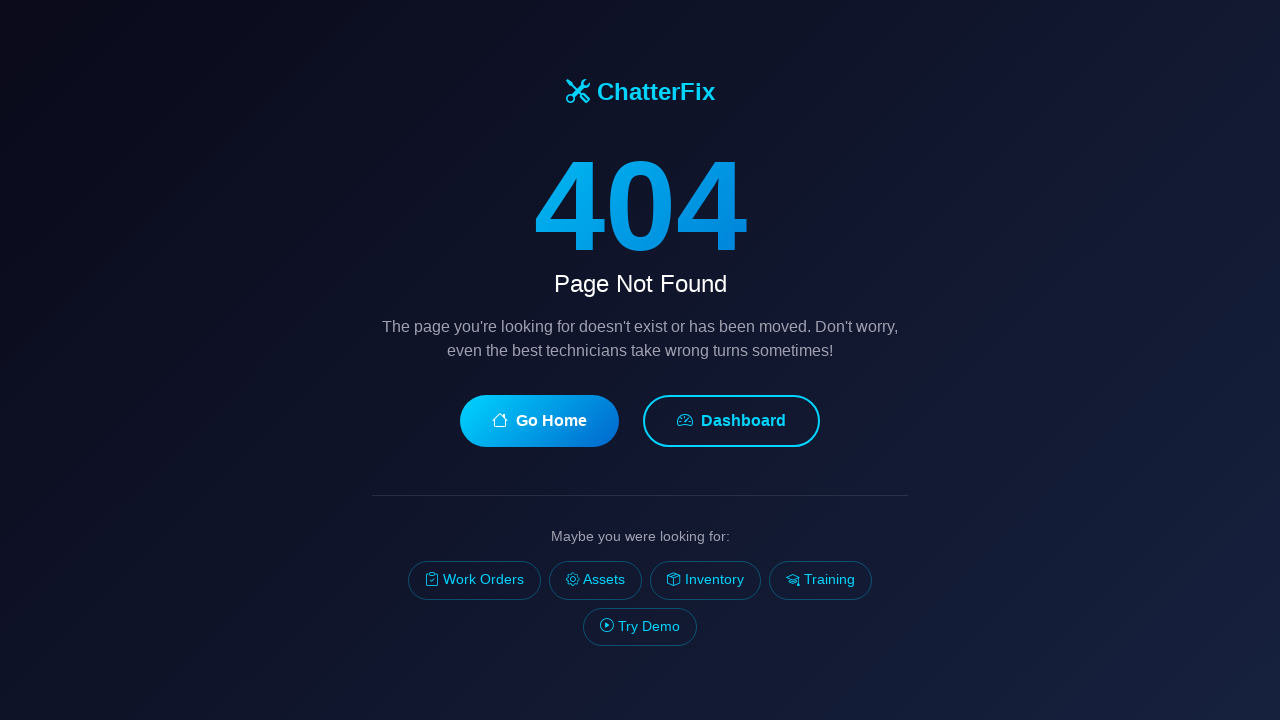